Tests selecting a date from a date picker by clicking the input, navigating 10 months back, and selecting the 15th day

Starting URL: https://kristinek.github.io/site/examples/actions

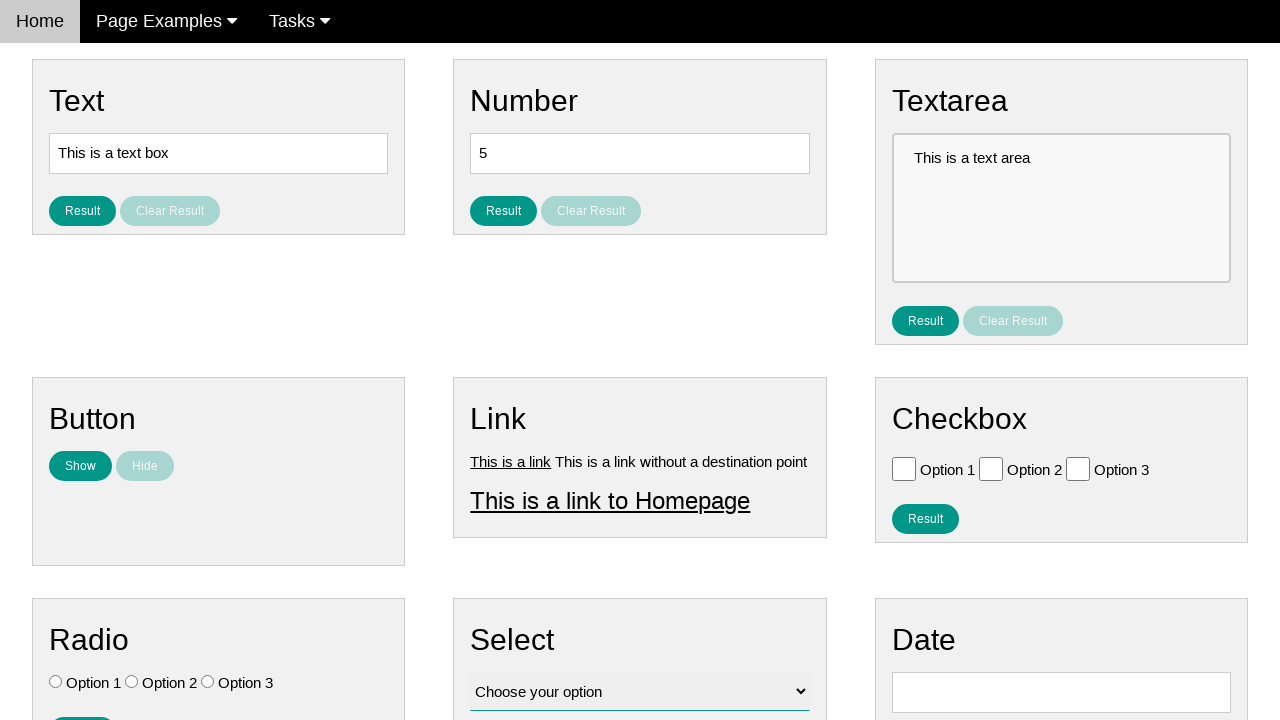

Clicked on date picker input field at (1061, 692) on input#vfb-8
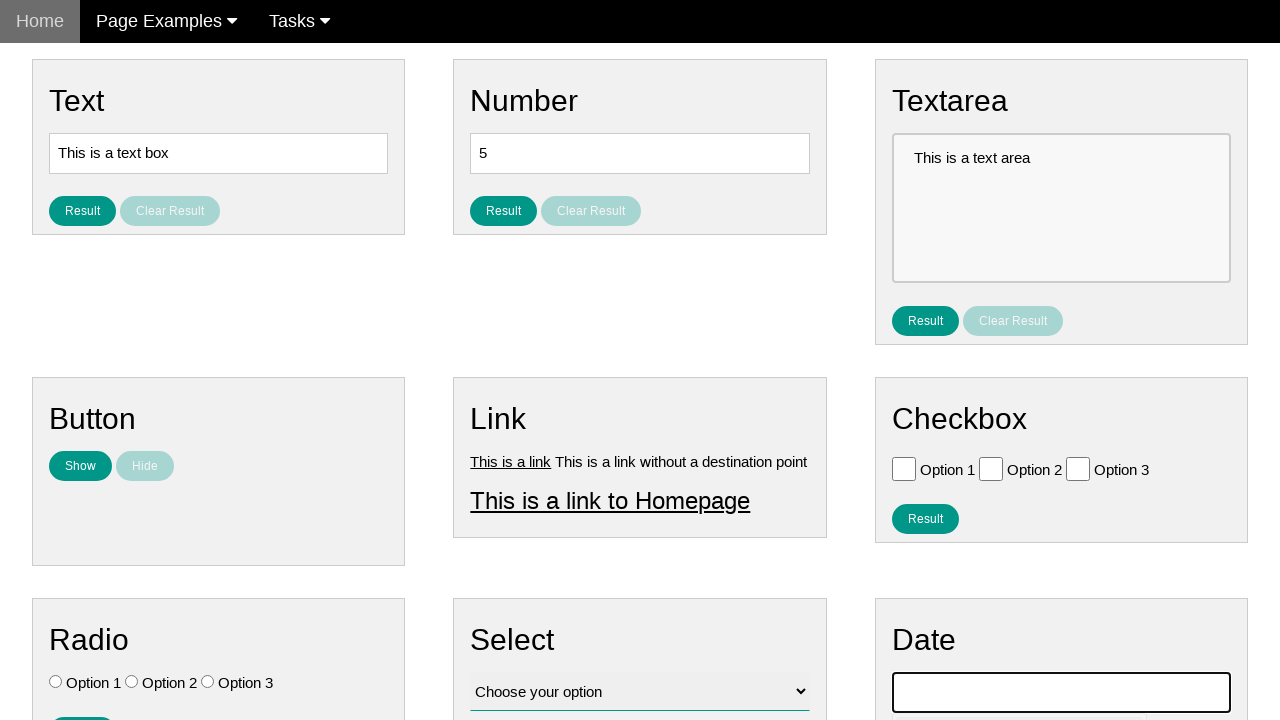

Navigated back one month (iteration 1/10) at (912, 408) on span:text('Prev')
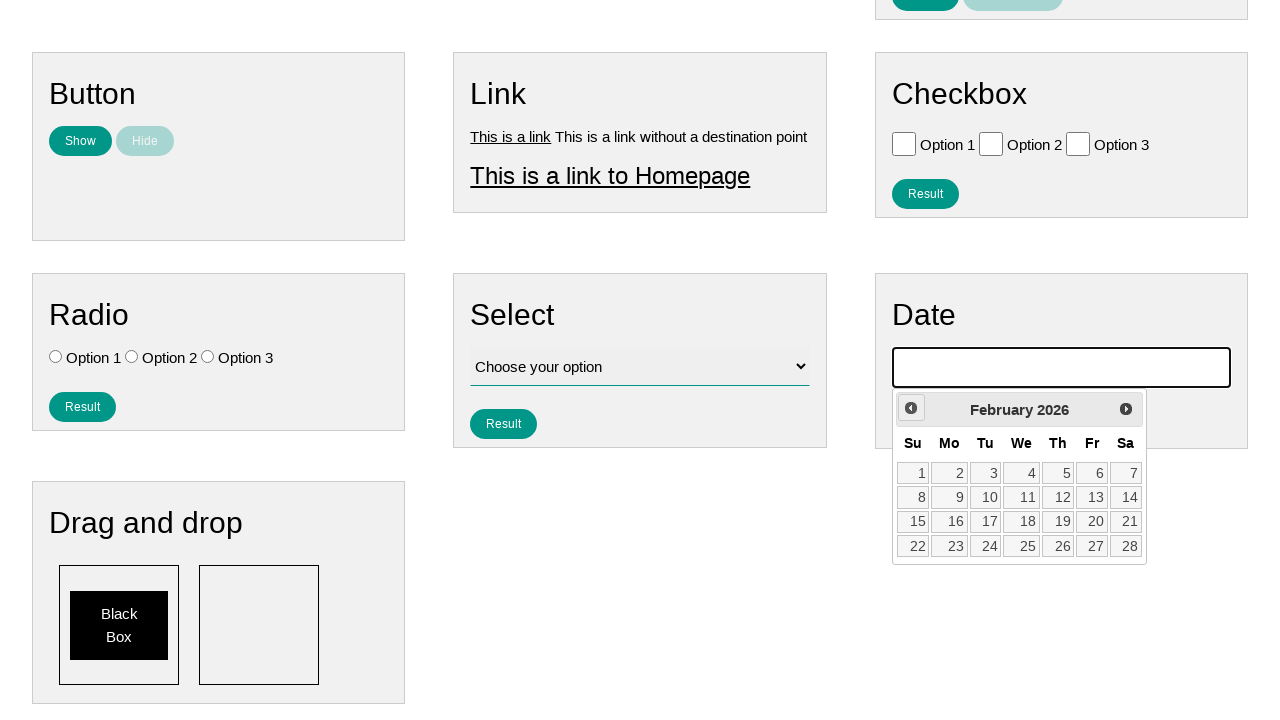

Navigated back one month (iteration 2/10) at (911, 408) on span:text('Prev')
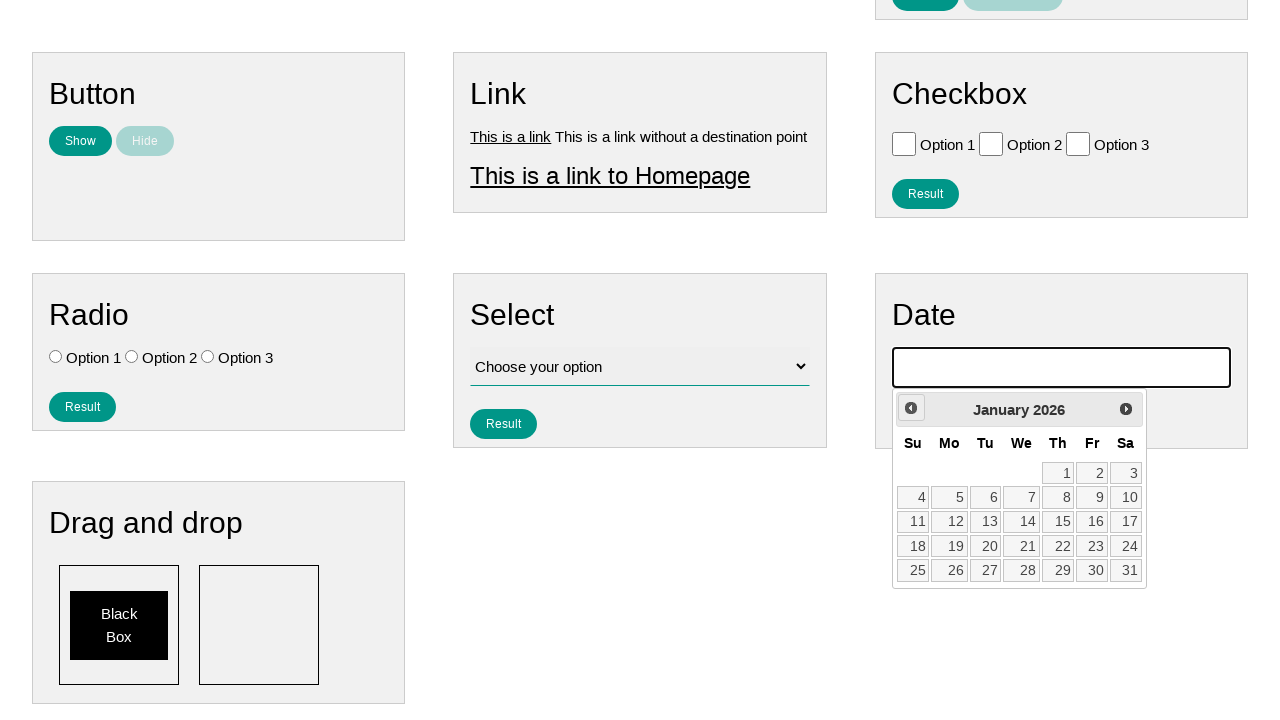

Navigated back one month (iteration 3/10) at (911, 408) on span:text('Prev')
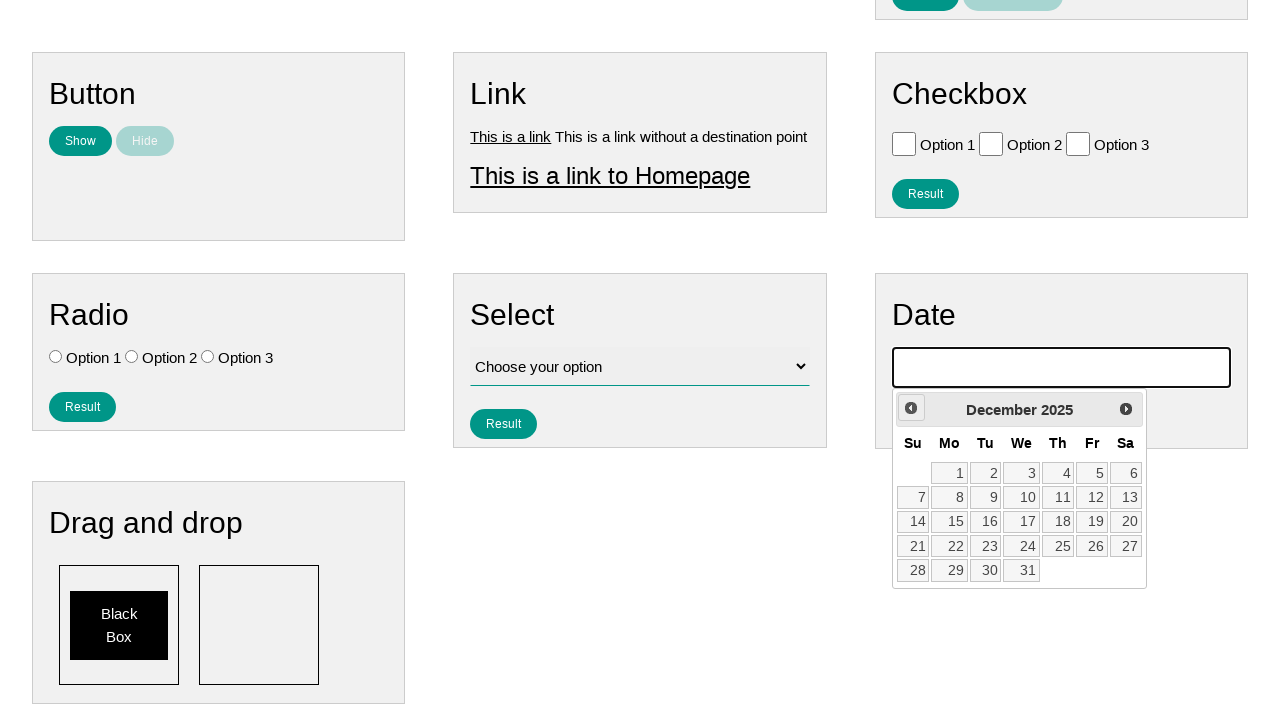

Navigated back one month (iteration 4/10) at (911, 408) on span:text('Prev')
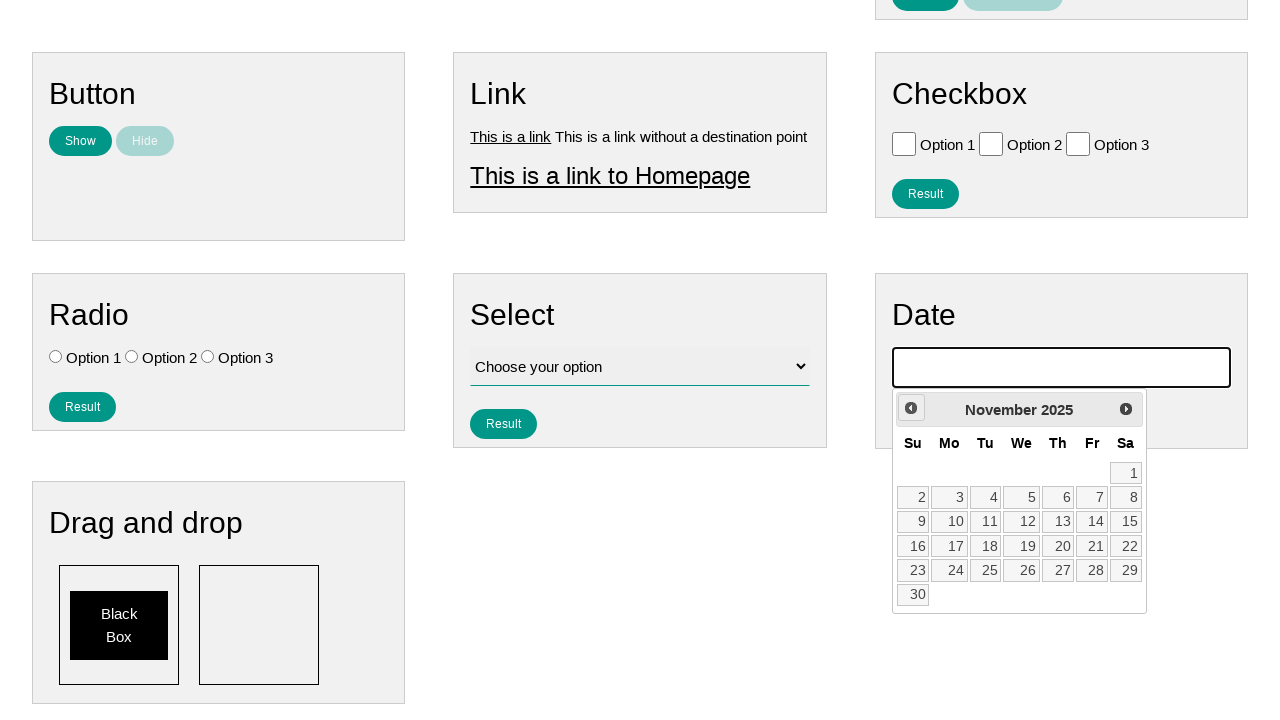

Navigated back one month (iteration 5/10) at (911, 408) on span:text('Prev')
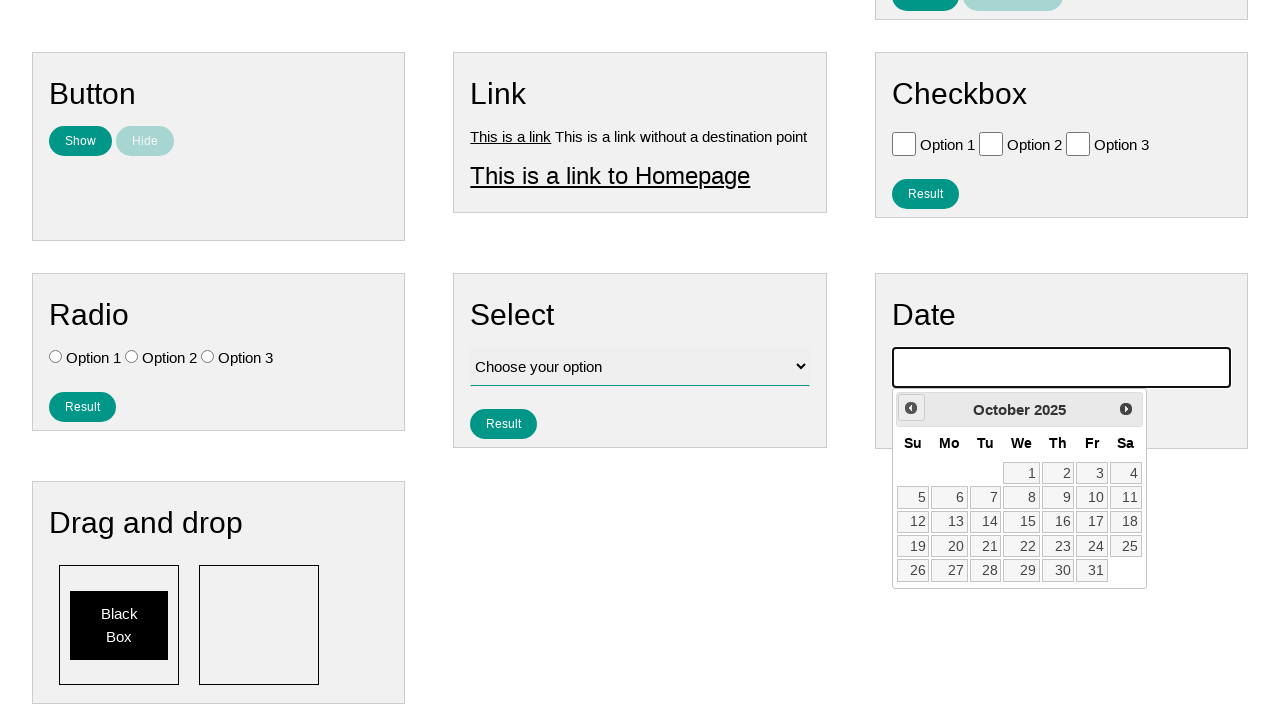

Navigated back one month (iteration 6/10) at (911, 408) on span:text('Prev')
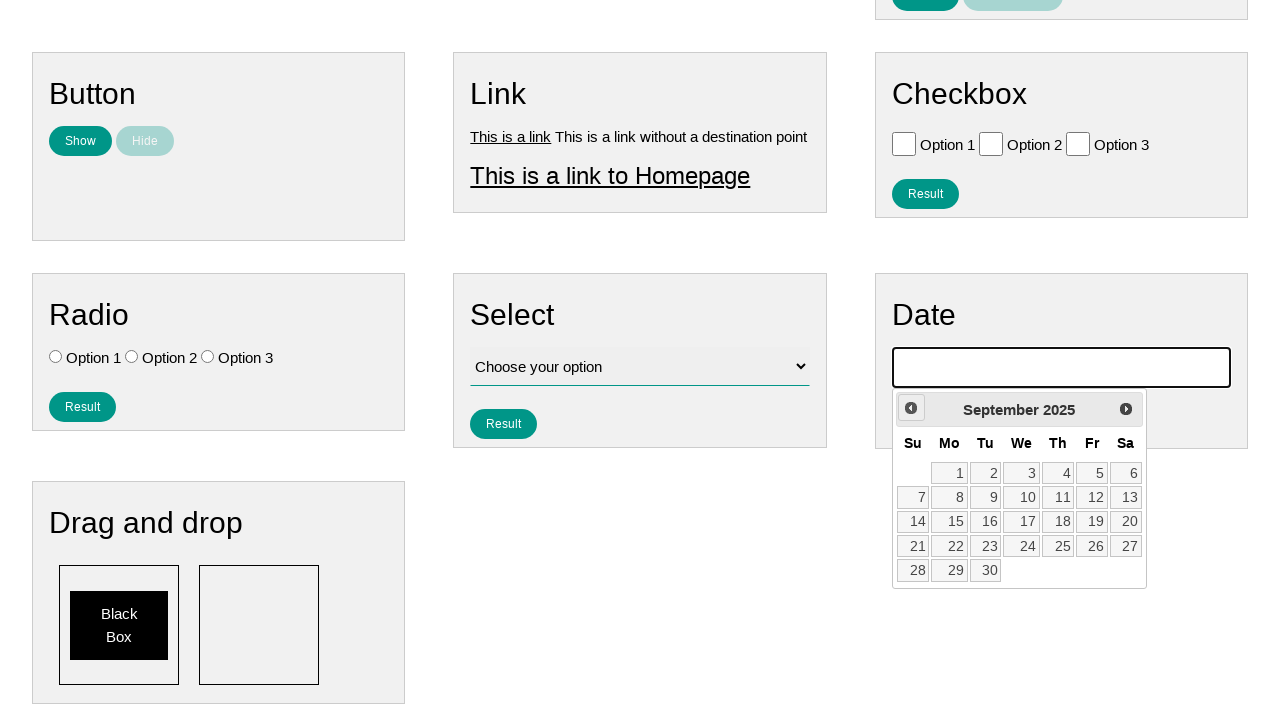

Navigated back one month (iteration 7/10) at (911, 408) on span:text('Prev')
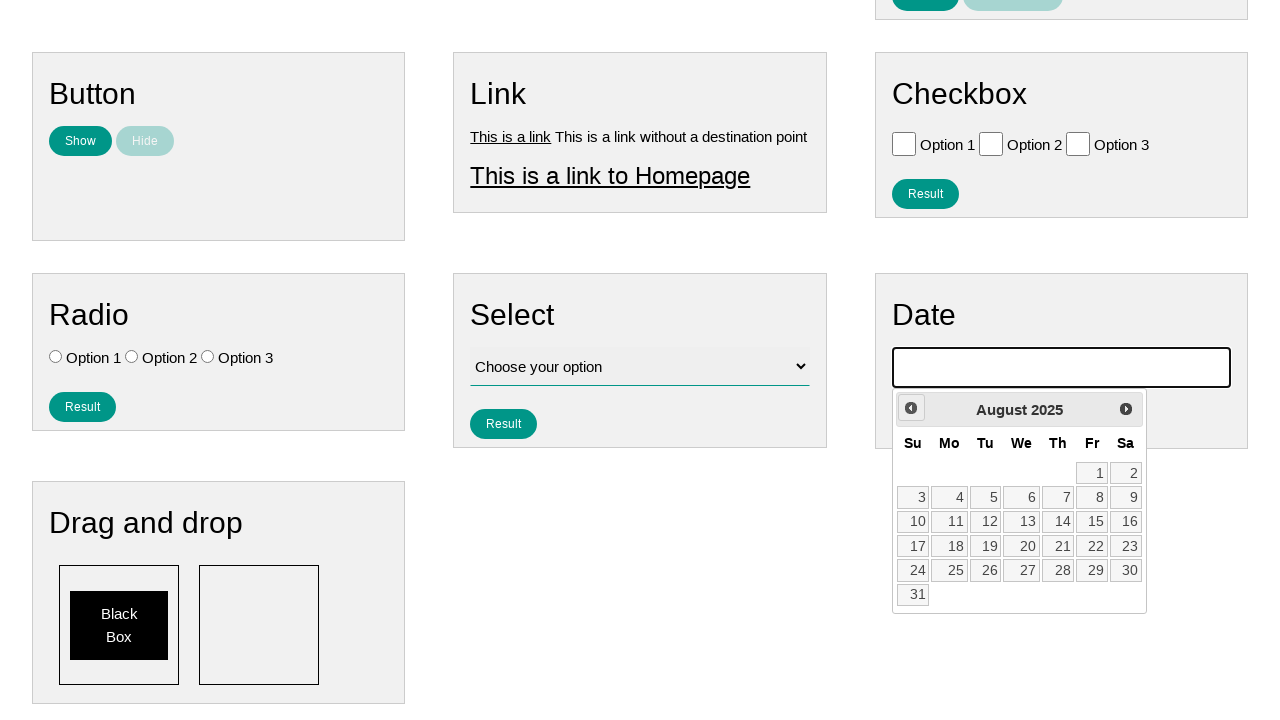

Navigated back one month (iteration 8/10) at (911, 408) on span:text('Prev')
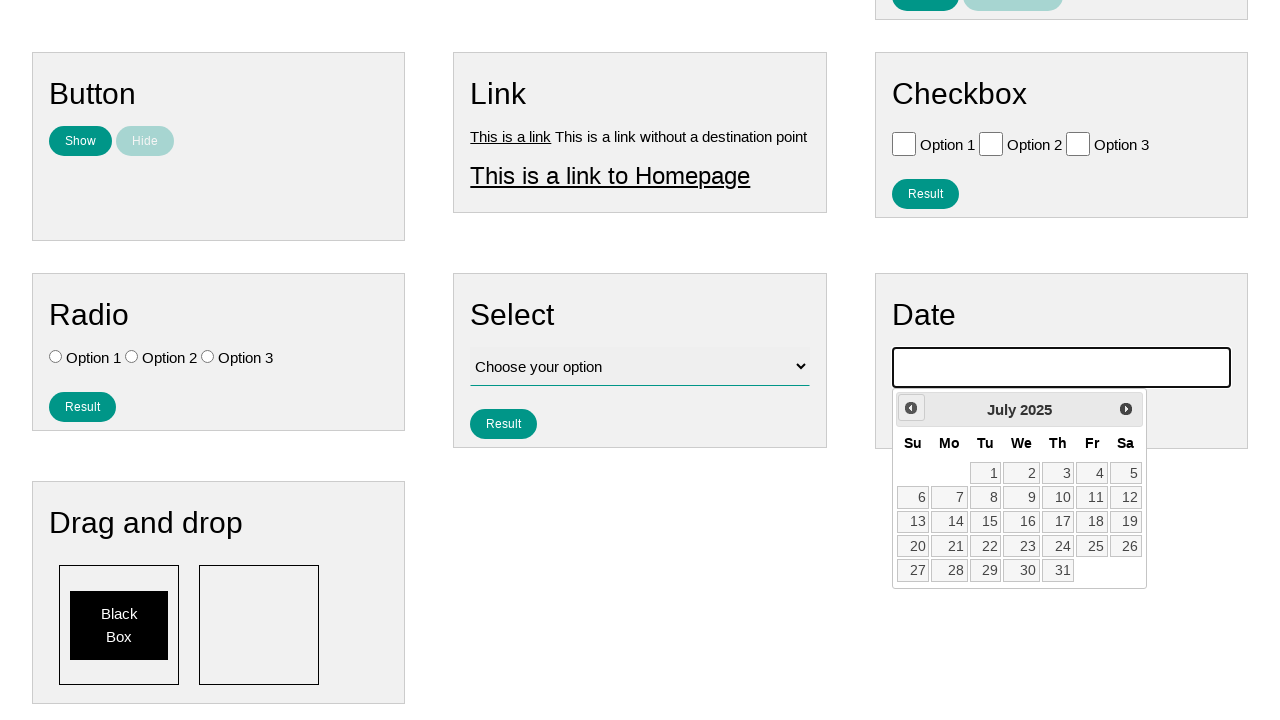

Navigated back one month (iteration 9/10) at (911, 408) on span:text('Prev')
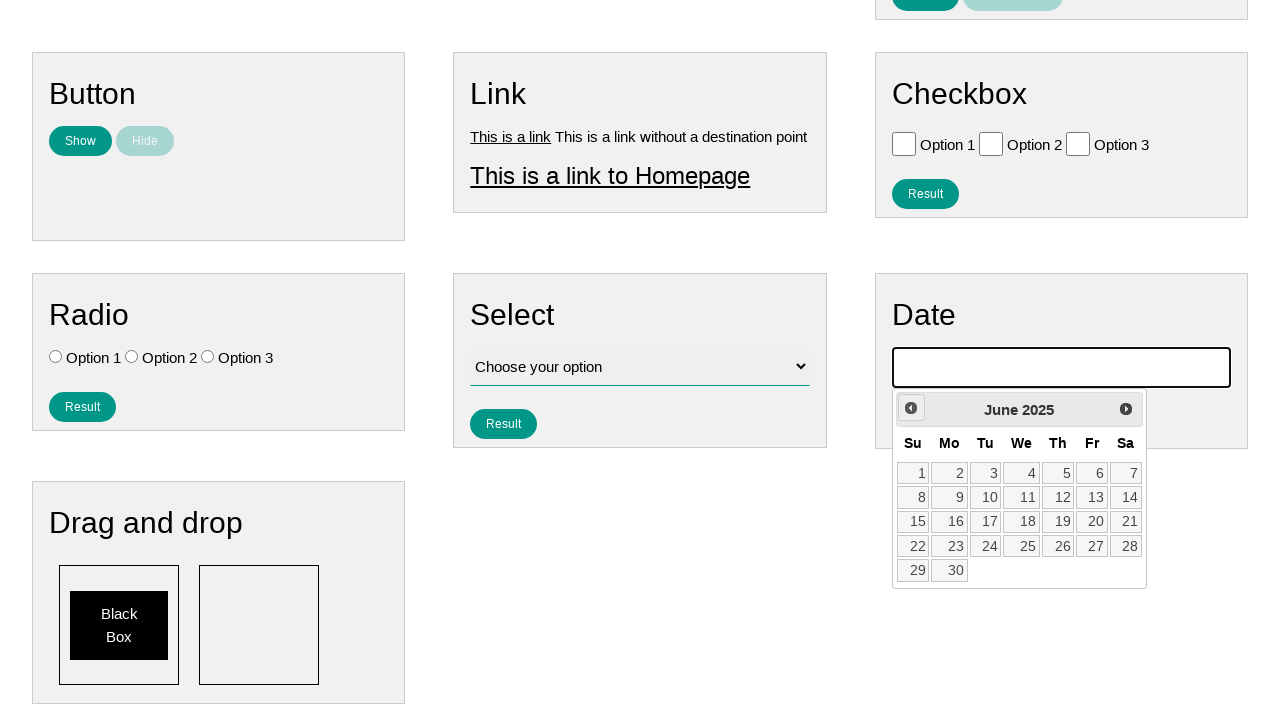

Navigated back one month (iteration 10/10) at (911, 408) on span:text('Prev')
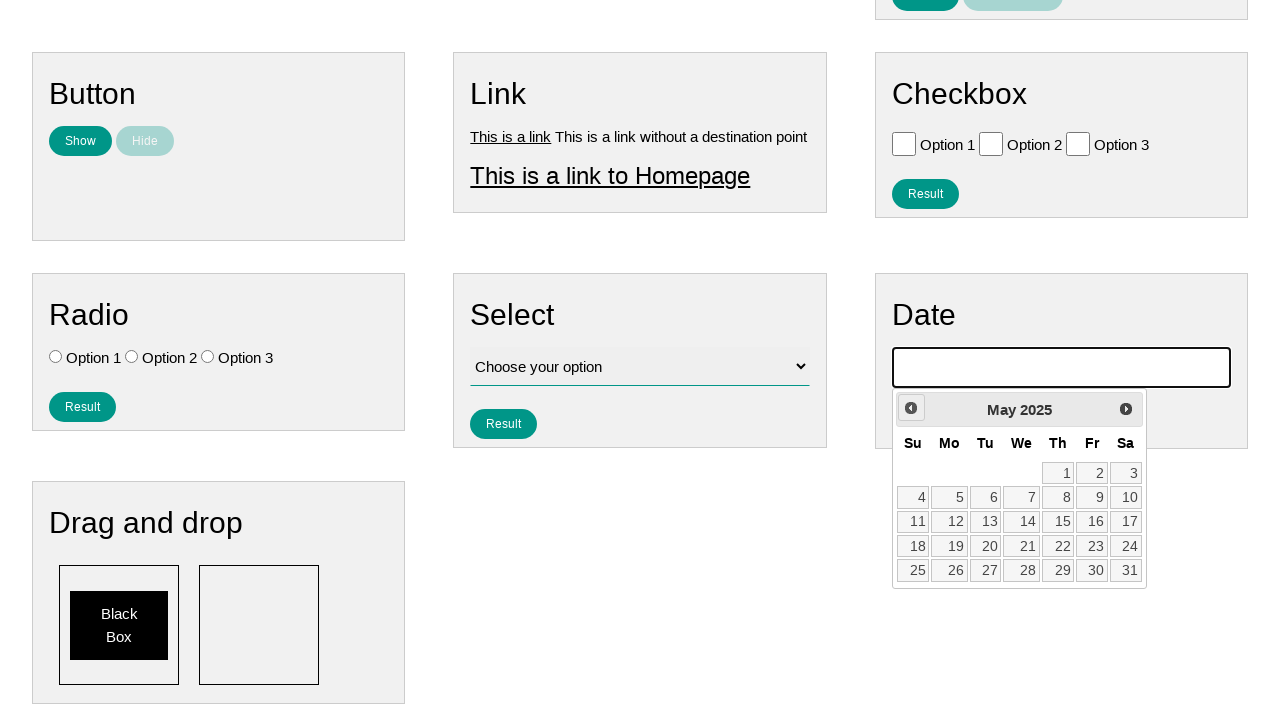

Selected the 15th day from date picker at (1058, 522) on a:text('15')
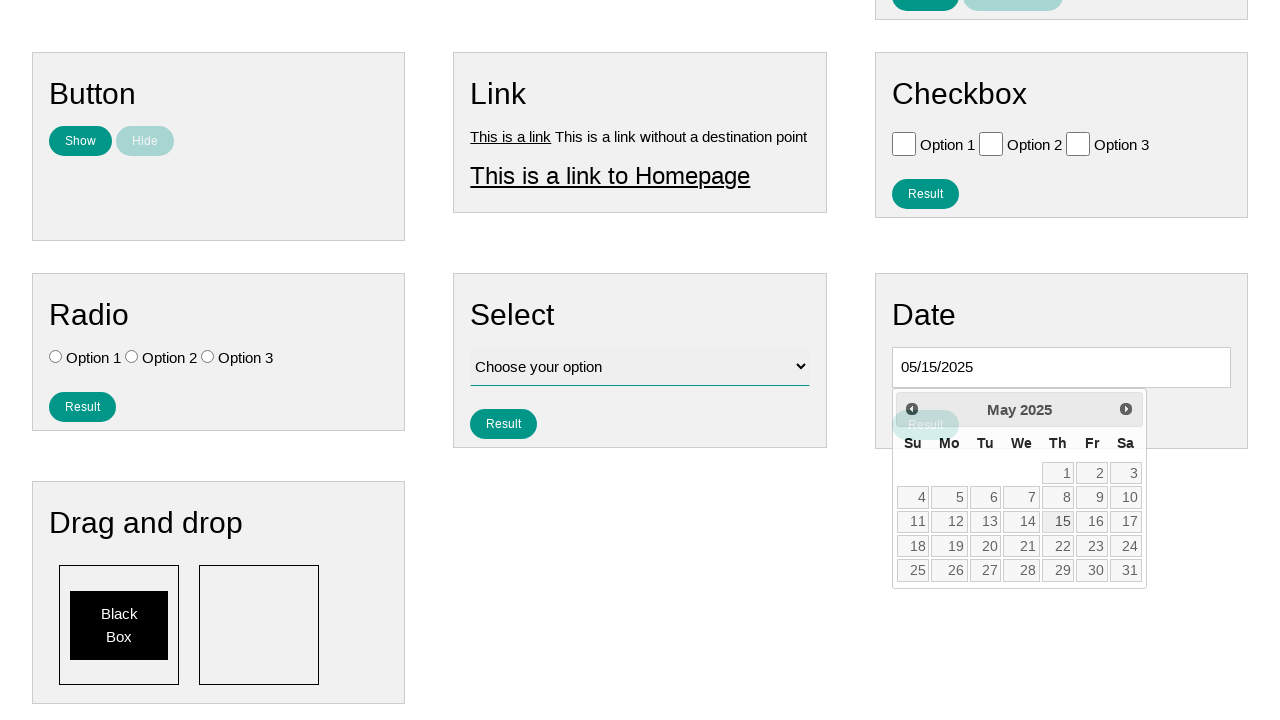

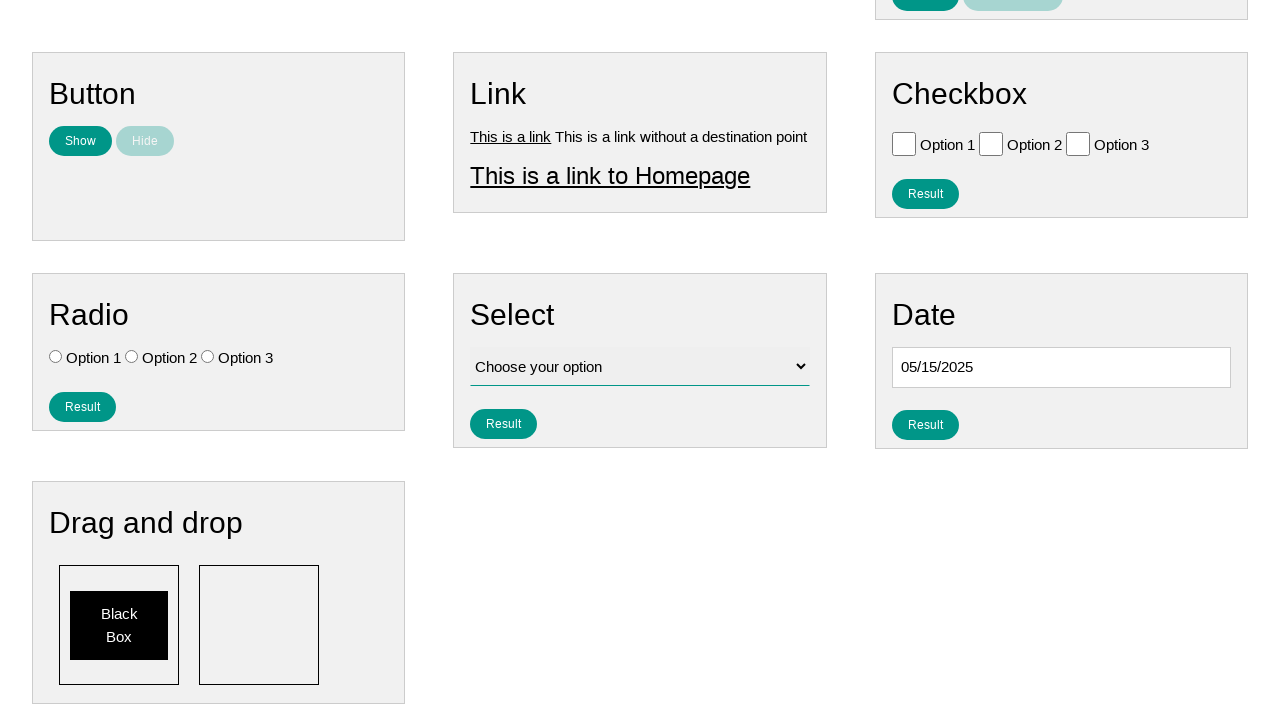